Tests opening a link in a new tab by clicking on a "Home" link and verifying that the new tab navigates to the expected URL

Starting URL: https://demoqa.com/links

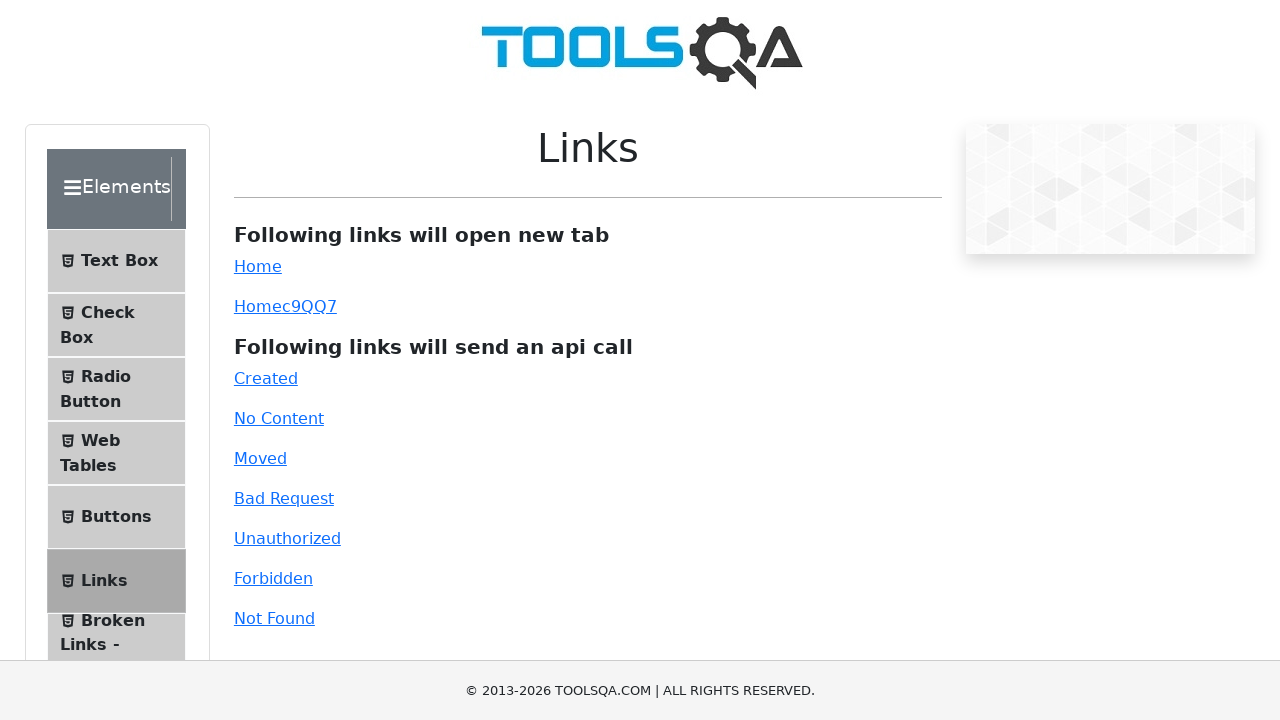

Clicked Home link to open in new tab at (258, 266) on a#simpleLink
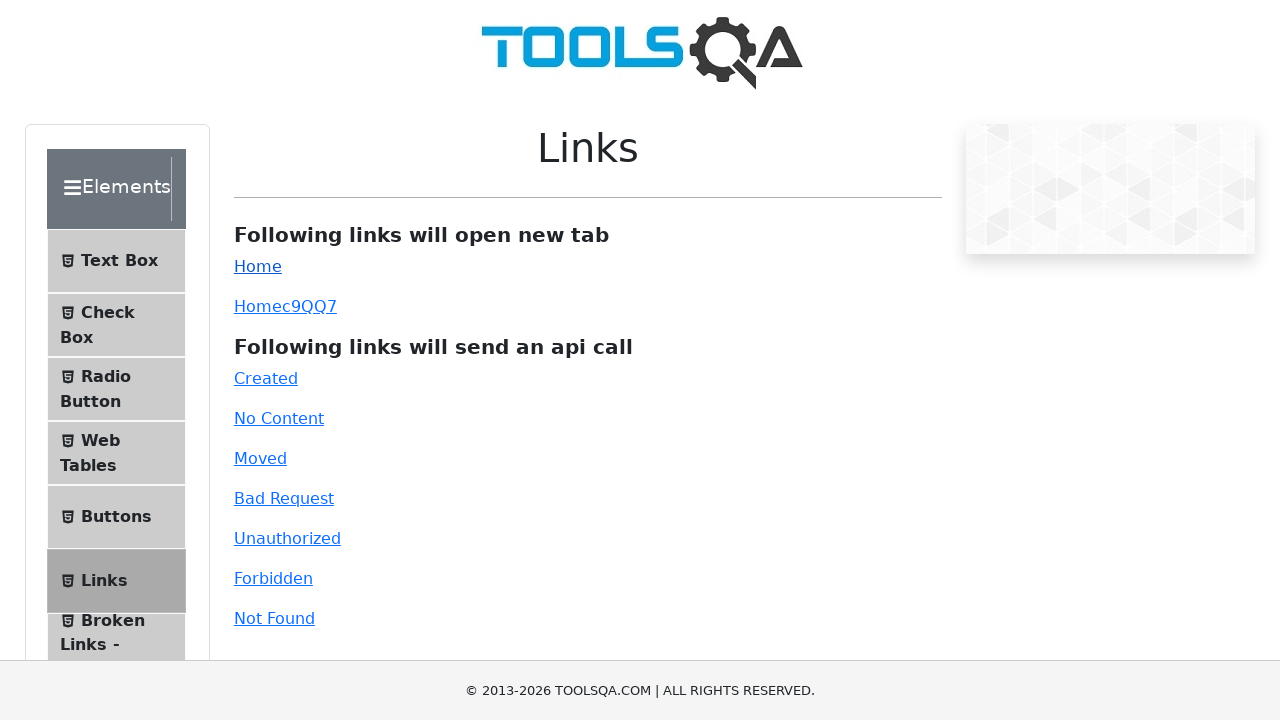

Captured new tab reference after link click
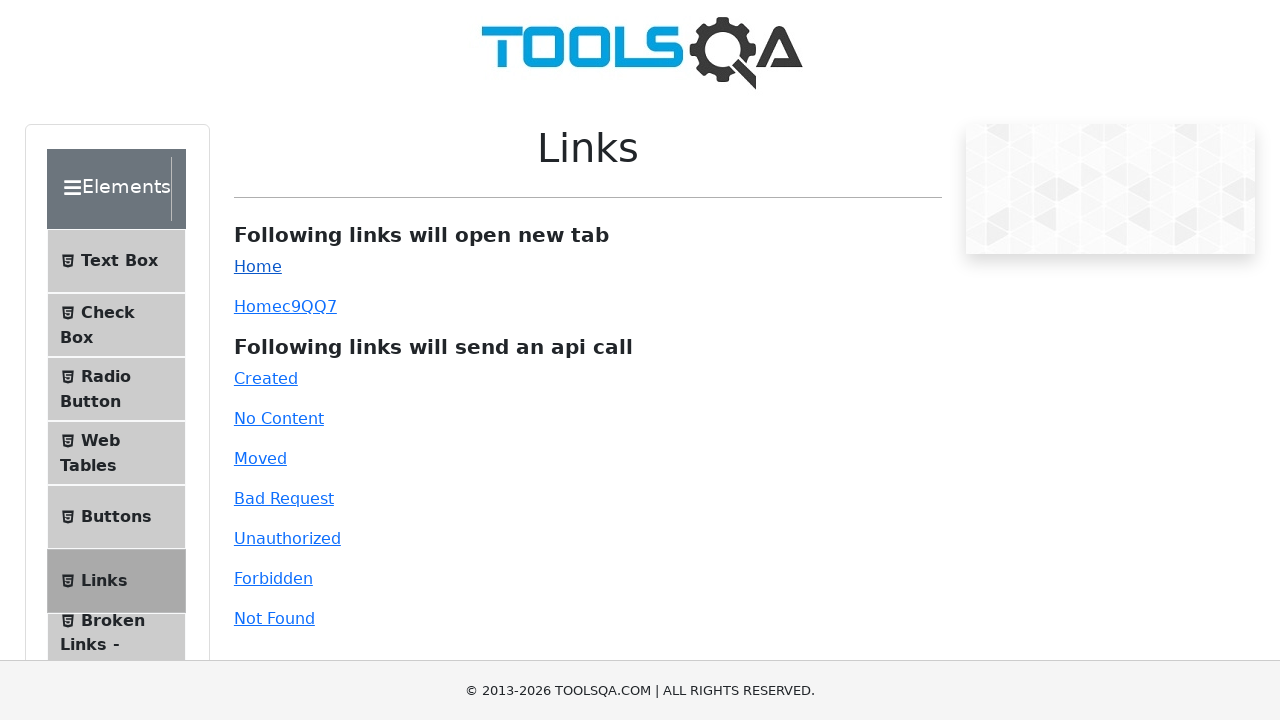

New tab finished loading
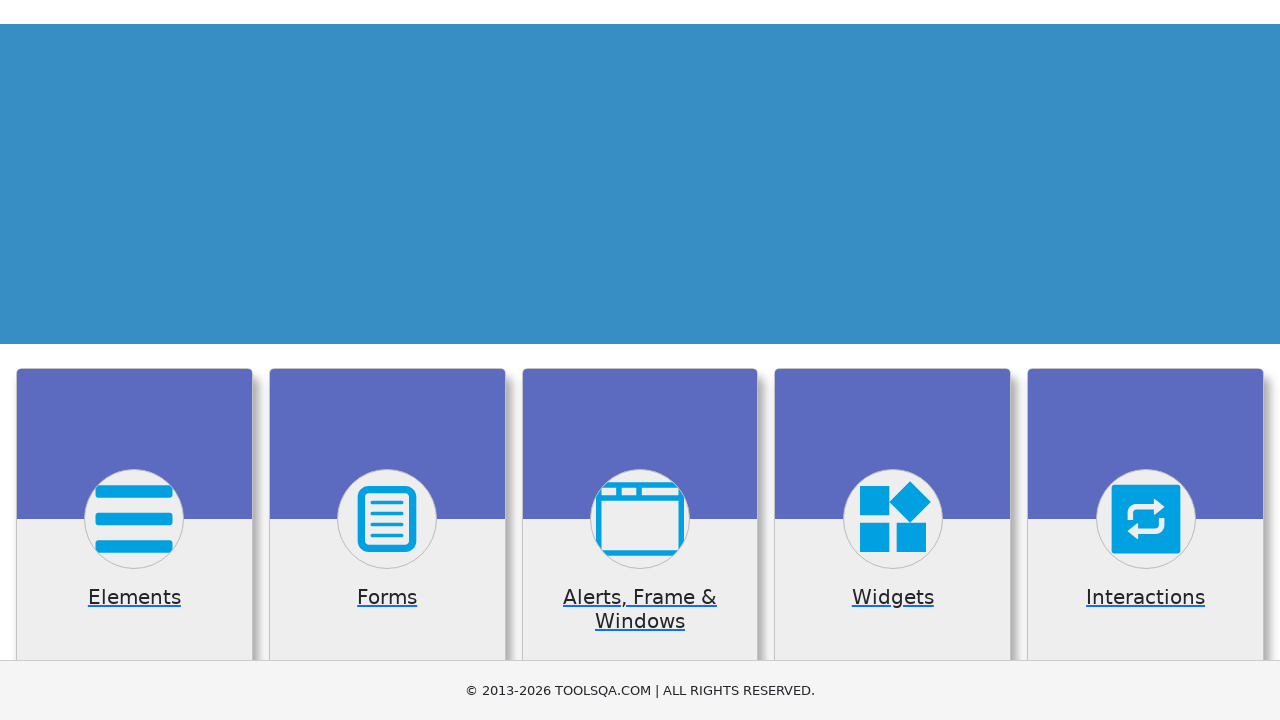

Verified new tab URL is https://demoqa.com
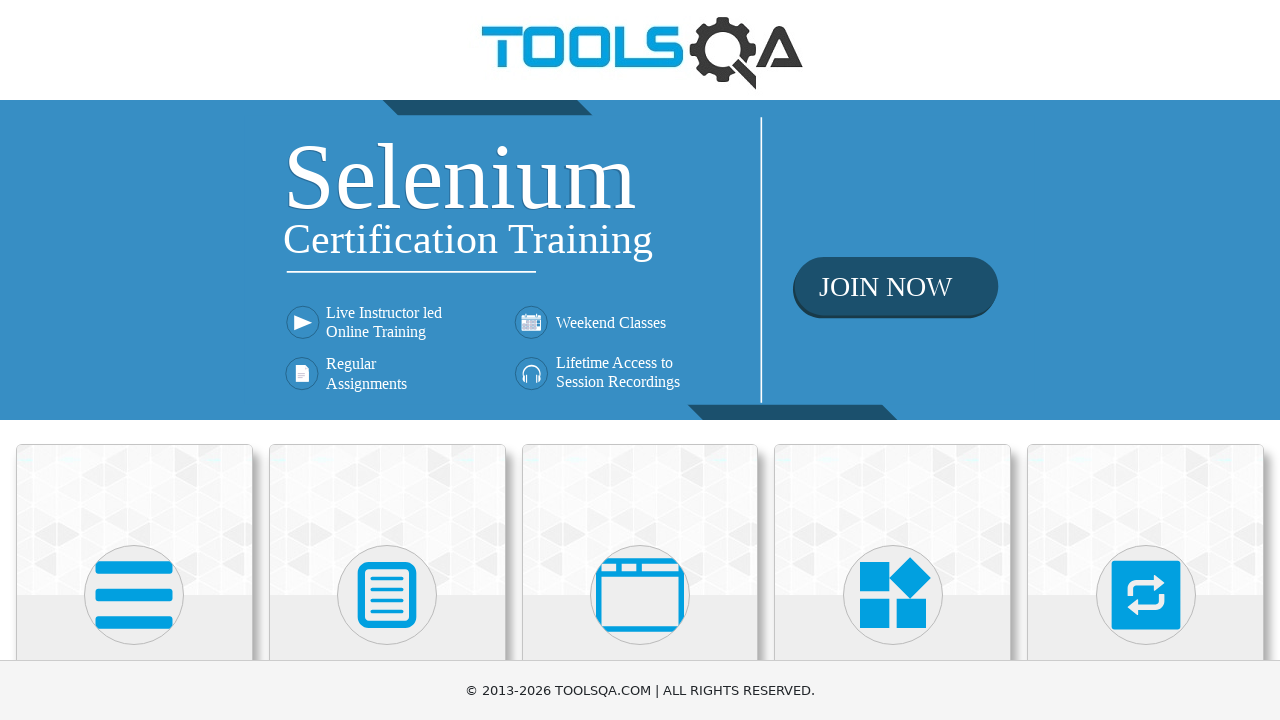

Assertion passed: URL matches expected value https://demoqa.com
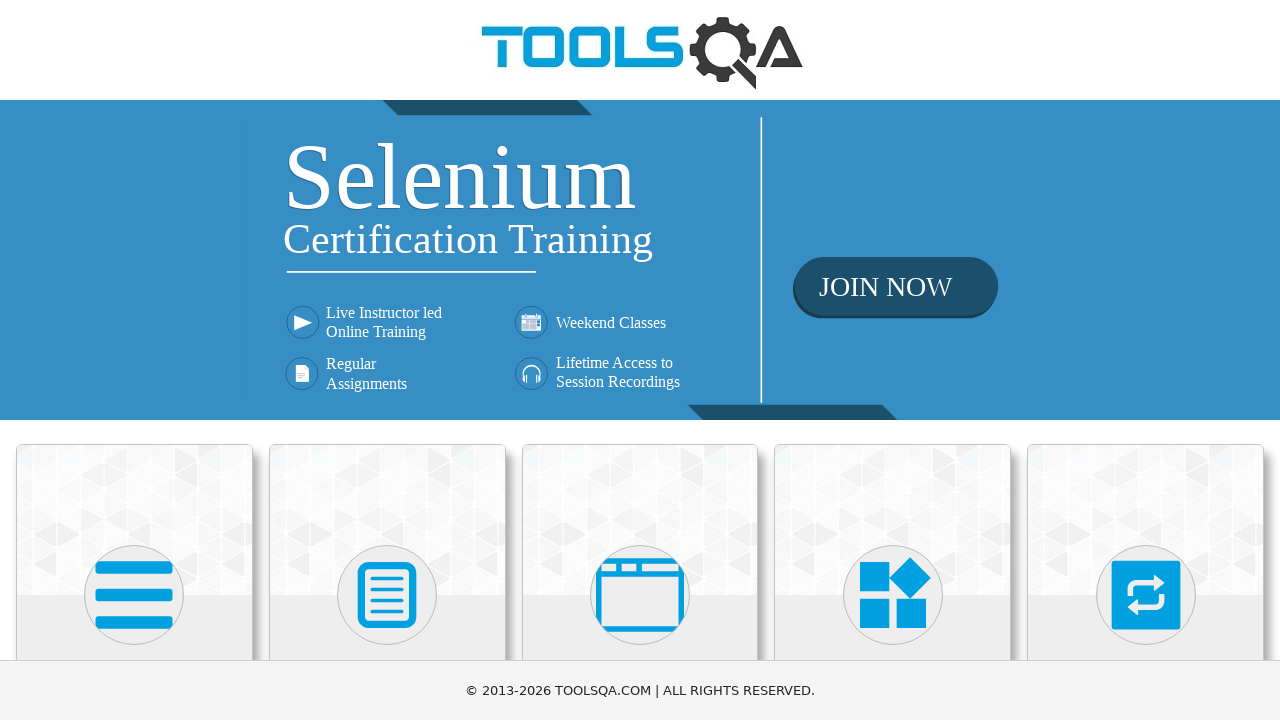

Closed the new tab
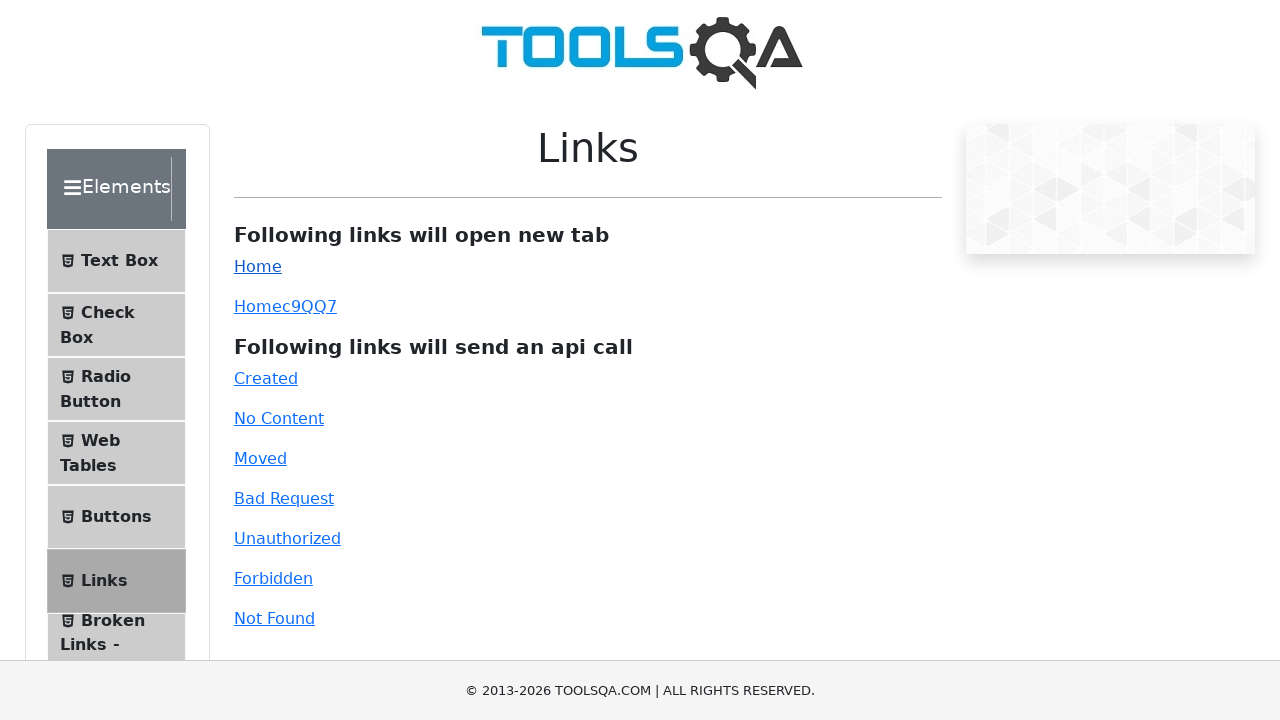

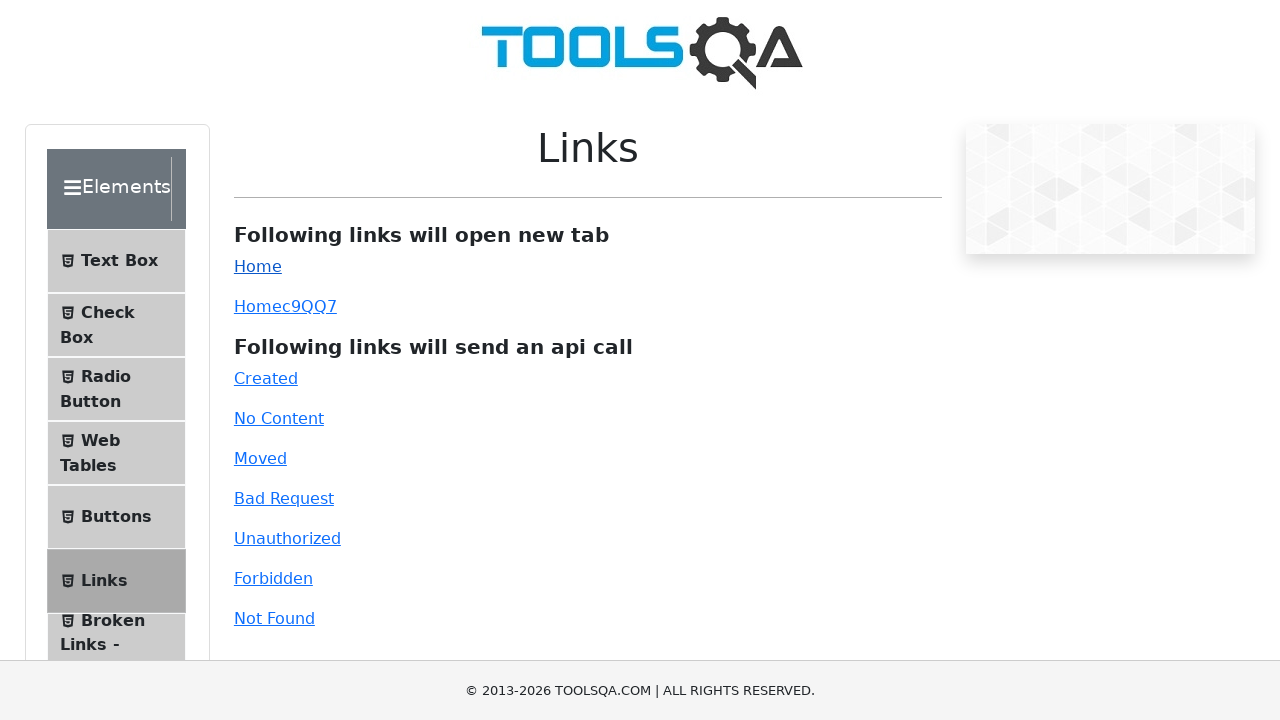